Tests email field behavior by entering, clearing, and modifying email input with various operations including backspace

Starting URL: https://skryabin.com/market/quote.html

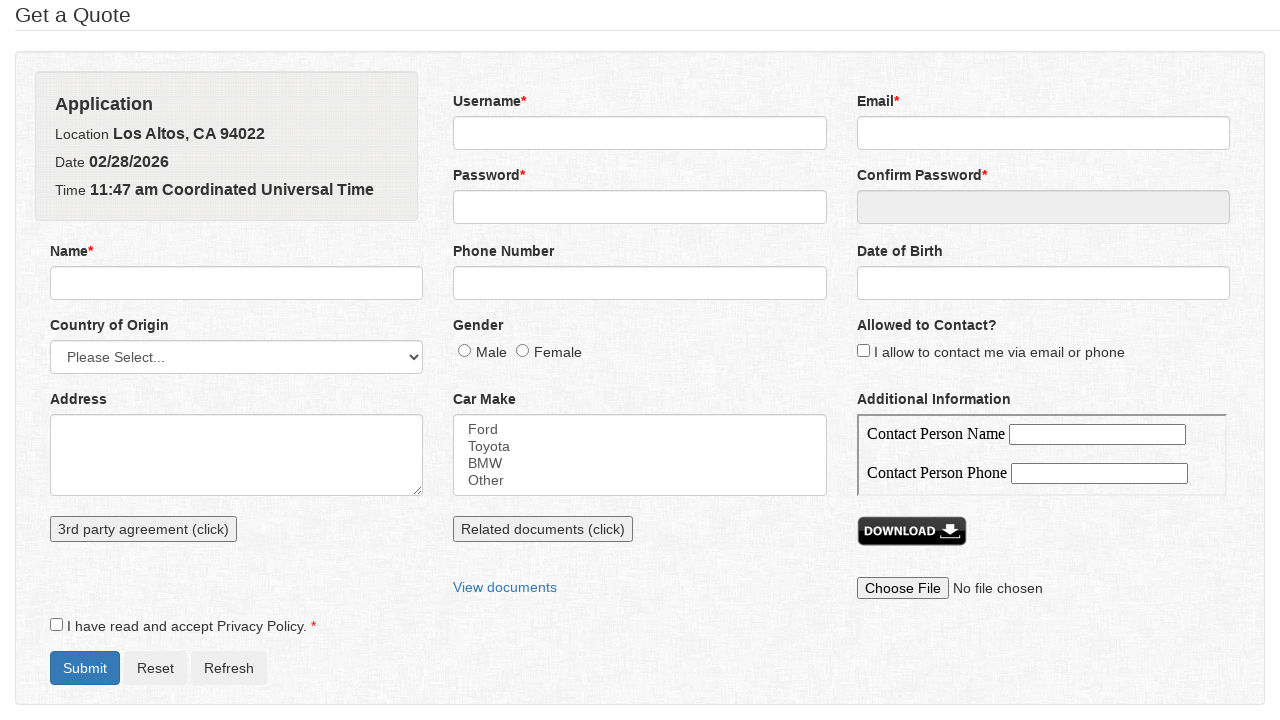

Entered 'email' in email field on input[name='email']
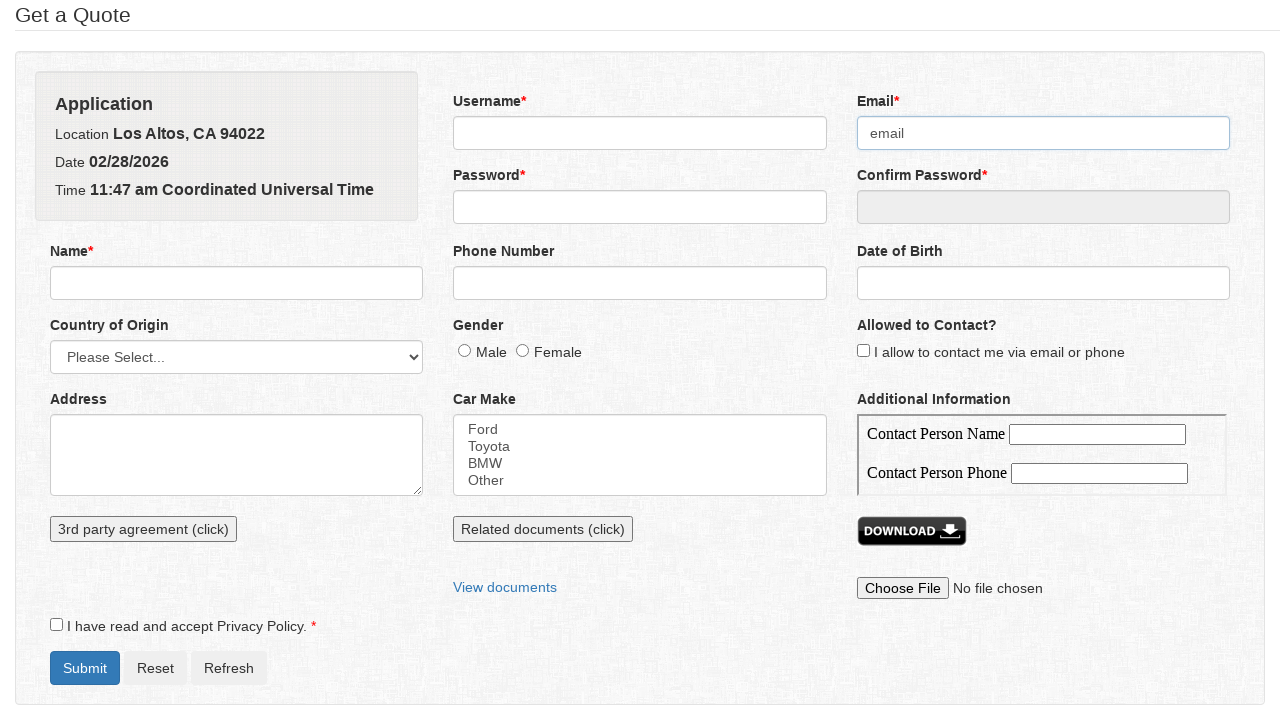

Cleared email field on input[name='email']
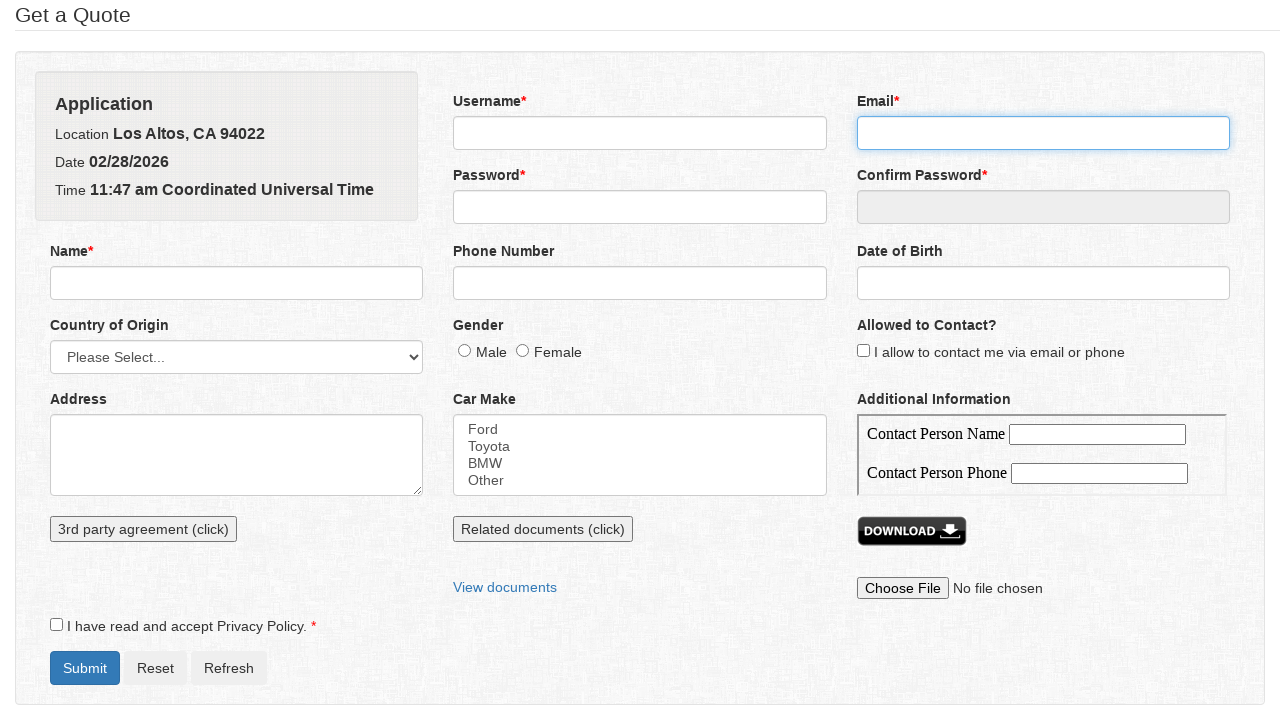

Entered partial email 'anna@a' in email field on input[name='email']
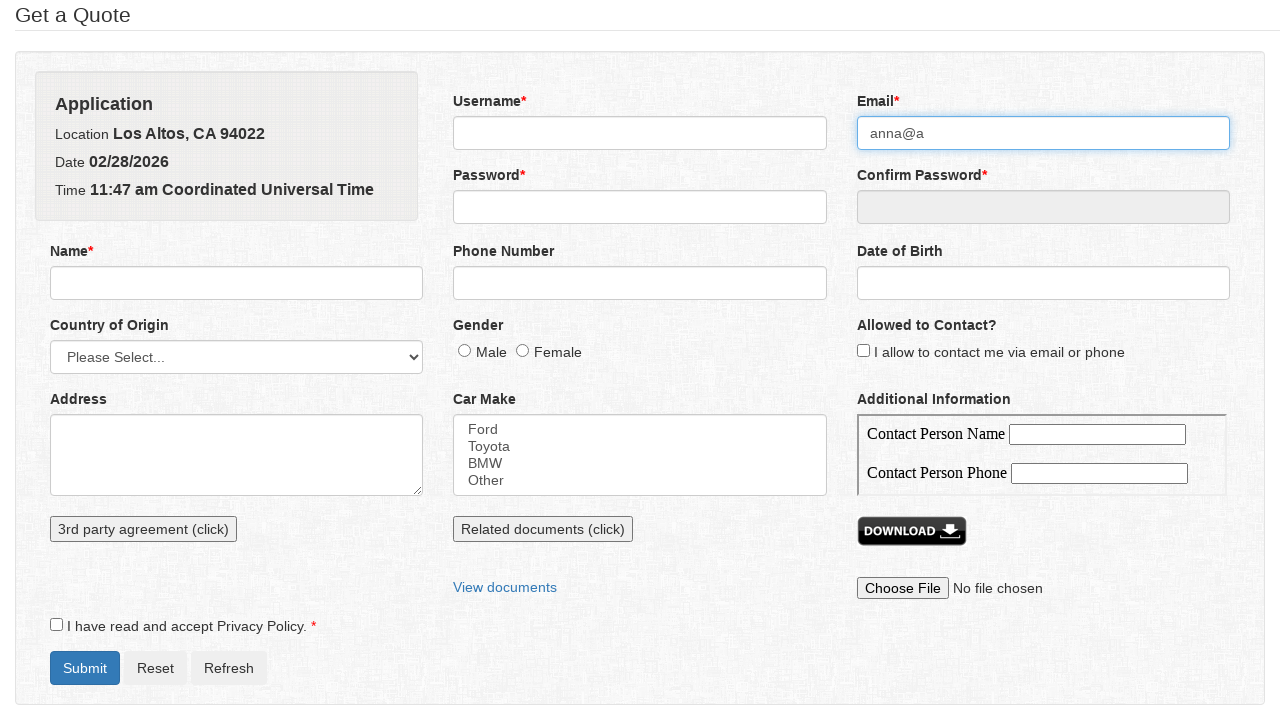

Pressed Backspace to remove last character from email field on input[name='email']
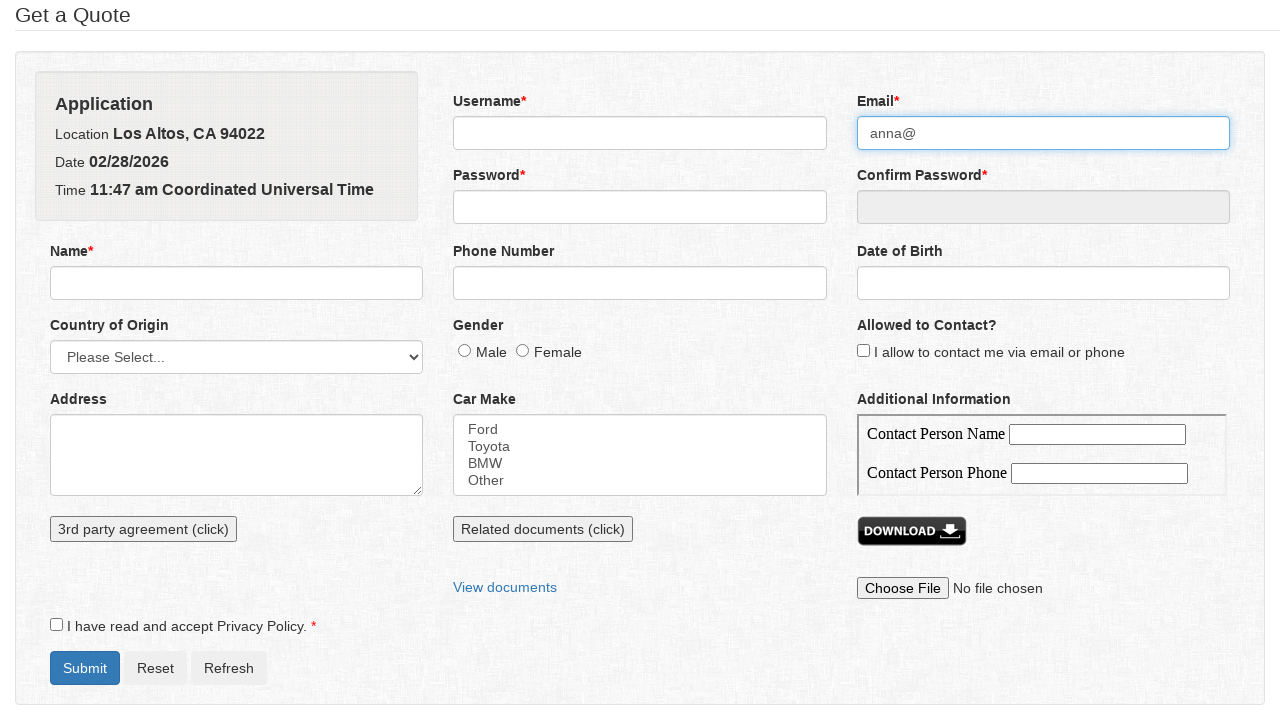

Cleared email field again on input[name='email']
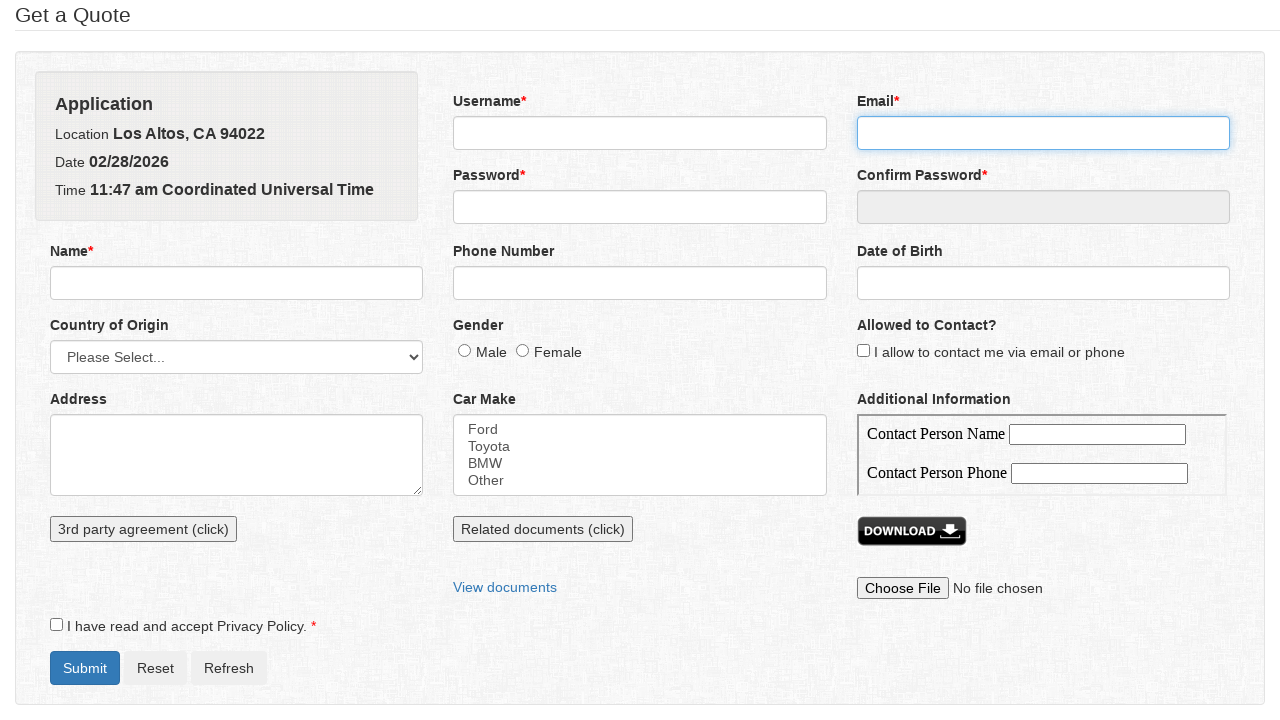

Entered valid email 'anna@a.ru' in email field on input[name='email']
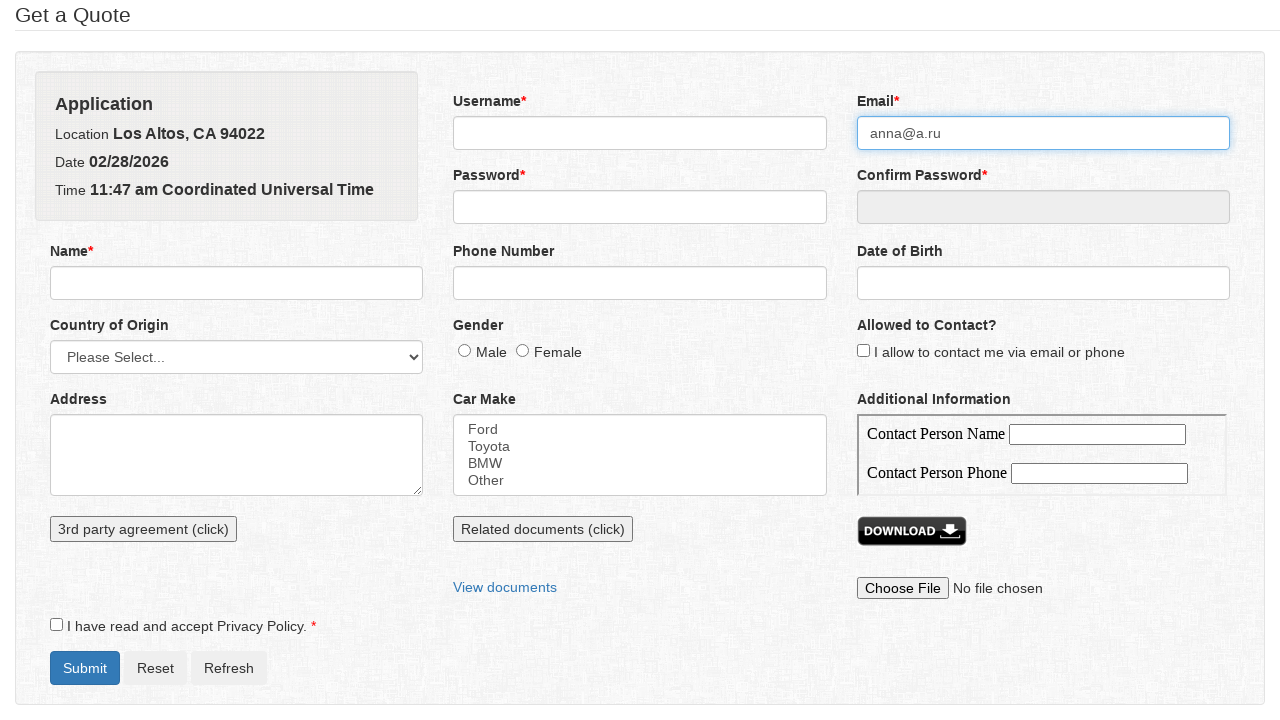

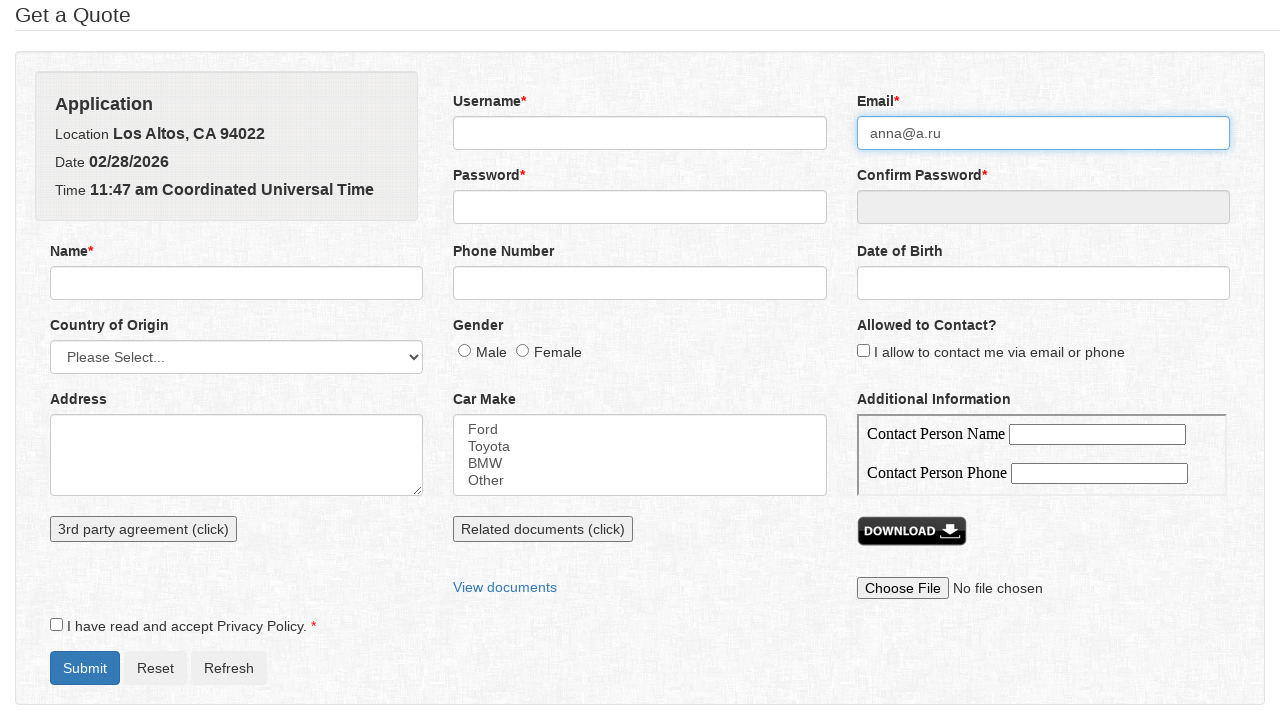